Tests the onboarding screen flow by clicking through 6 "Next" buttons to complete the onboarding process and reach the login page.

Starting URL: https://traxionpay-app.web.app/#/login

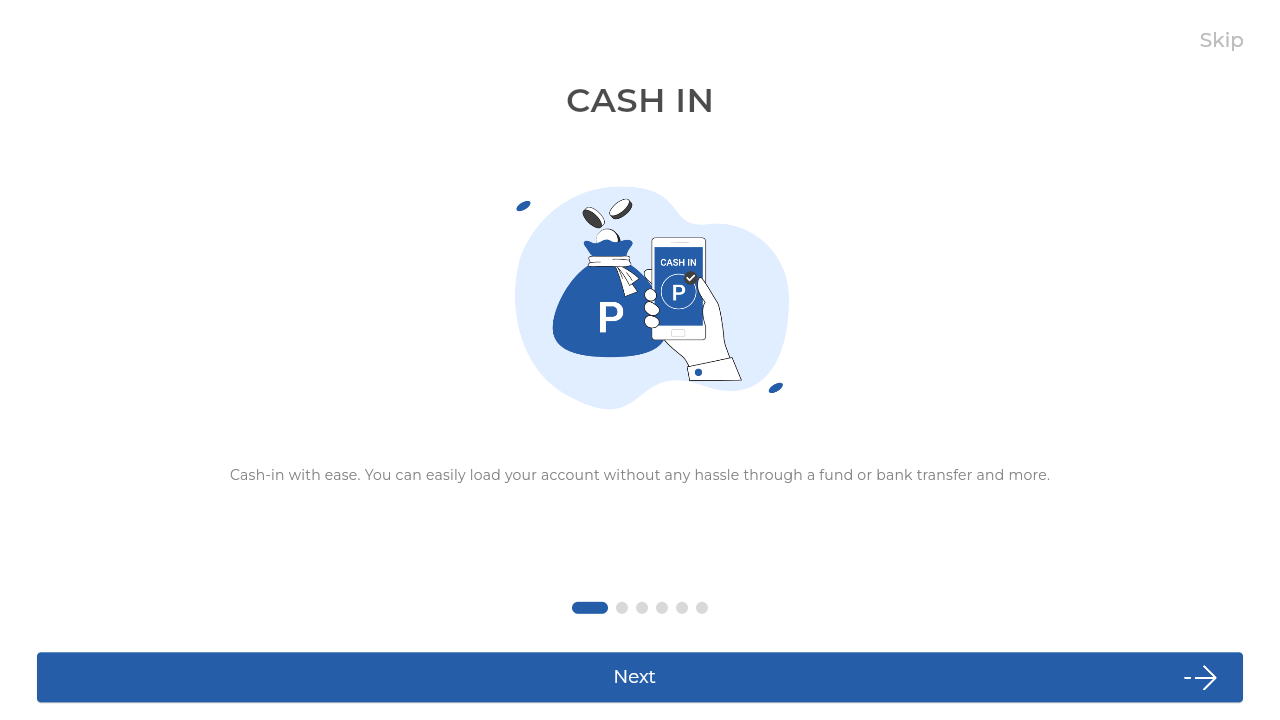

Waited for redirect to onboarding page
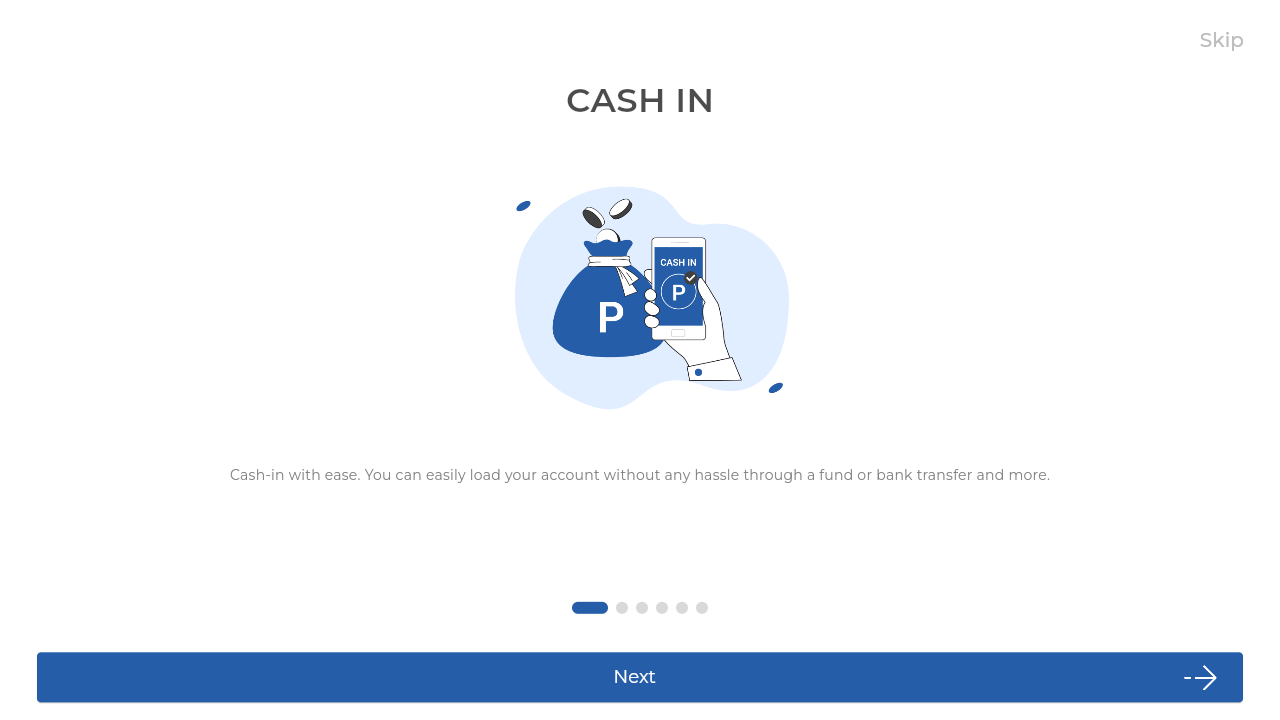

Verified onboarding screen element is visible
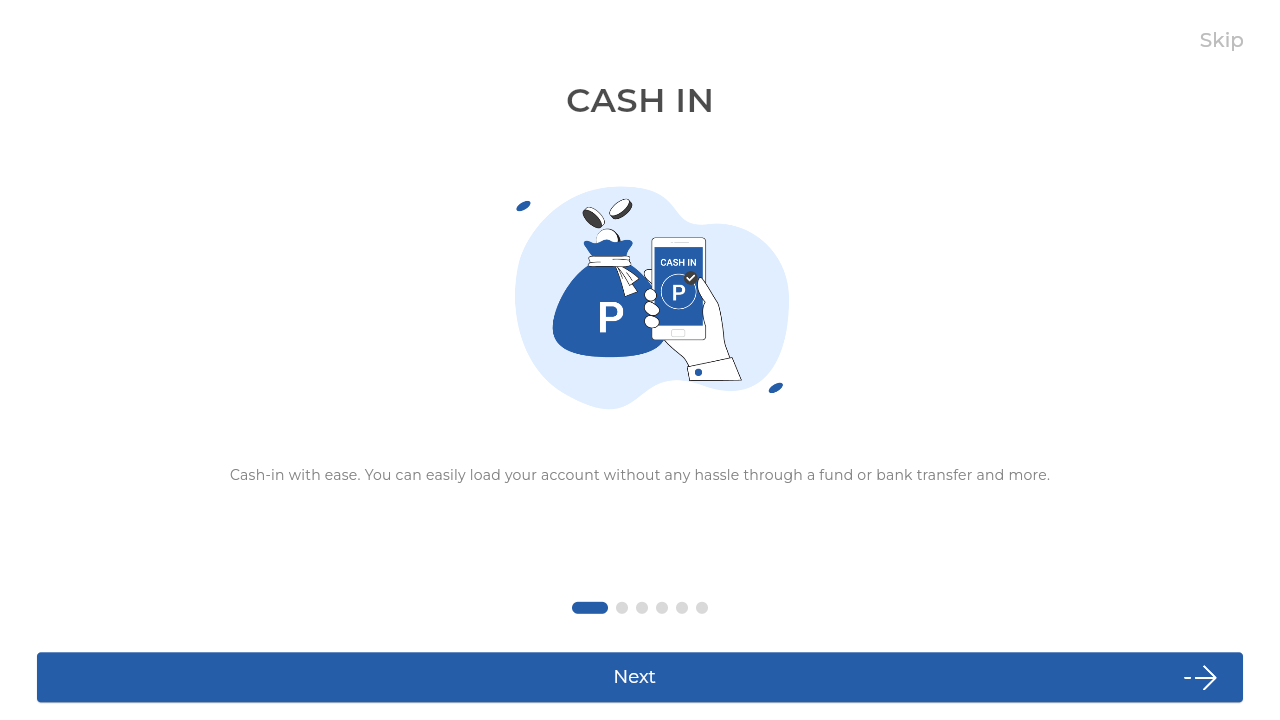

Clicked Next button (screen 1 of 6) at (640, 677) on internal:role=button[name="Next"i]
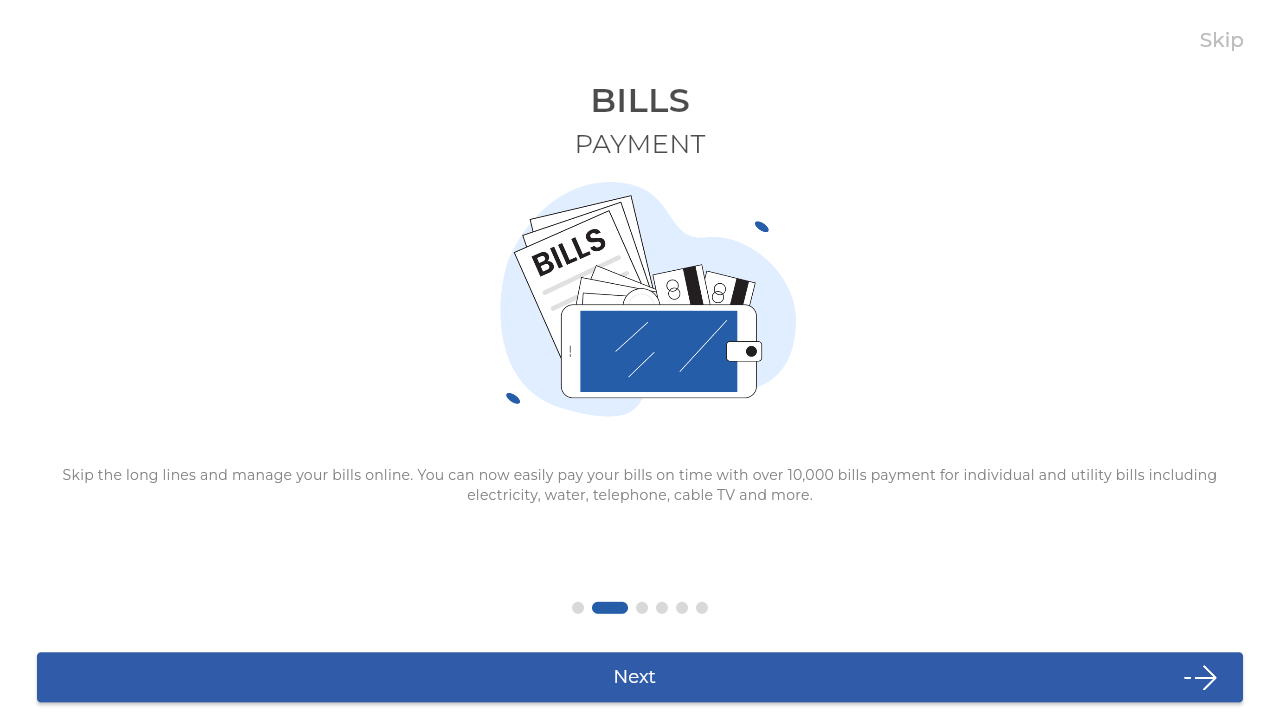

Waited 1 second after clicking Next button (screen 1 of 6)
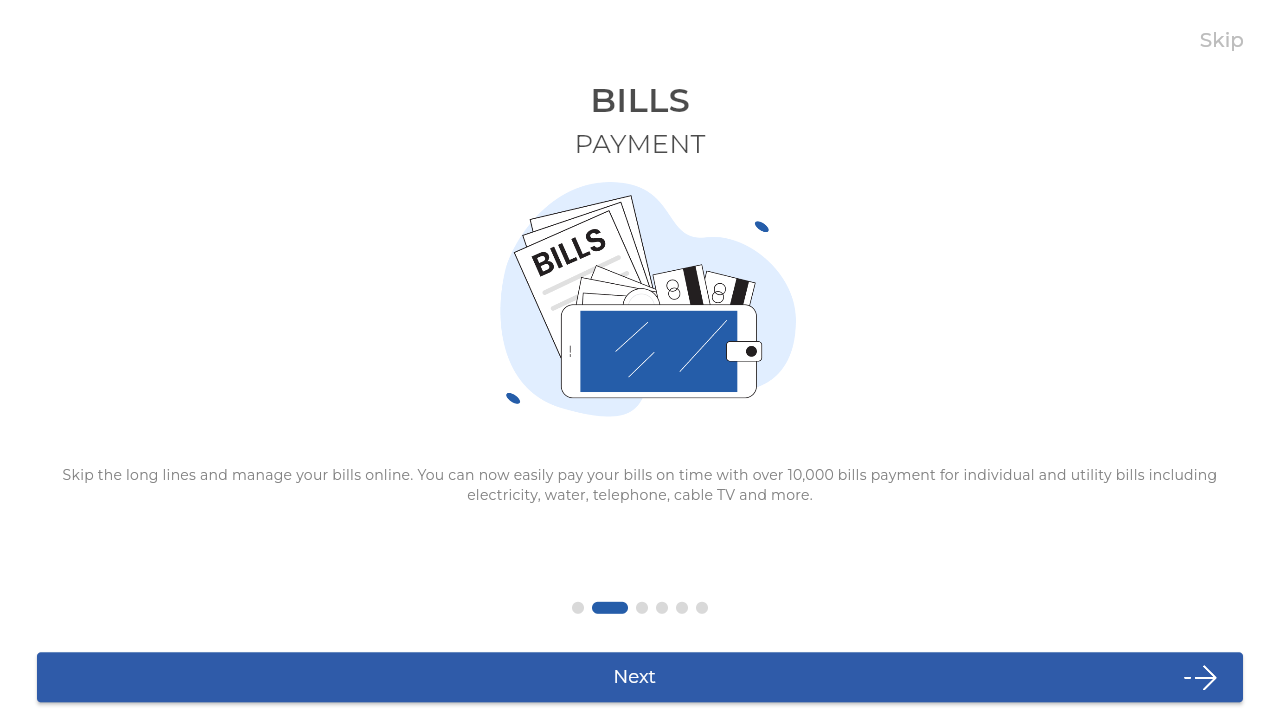

Clicked Next button (screen 2 of 6) at (640, 677) on internal:role=button[name="Next"i]
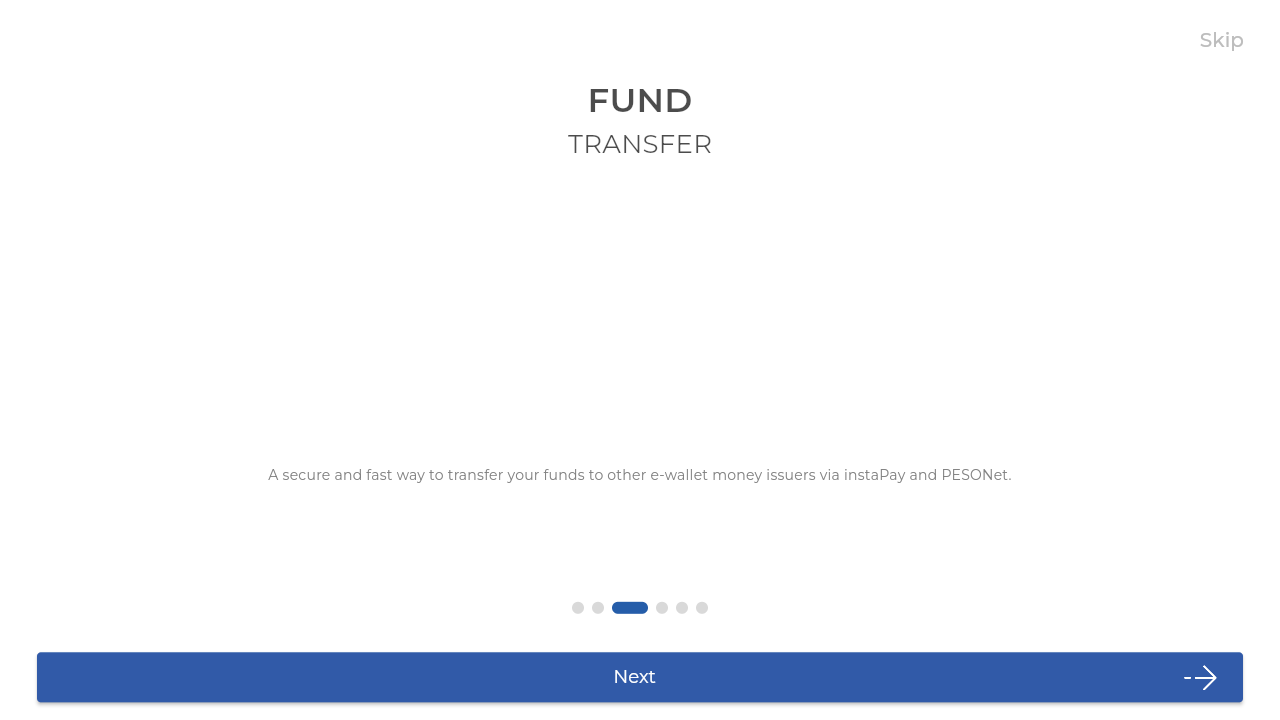

Waited 1 second after clicking Next button (screen 2 of 6)
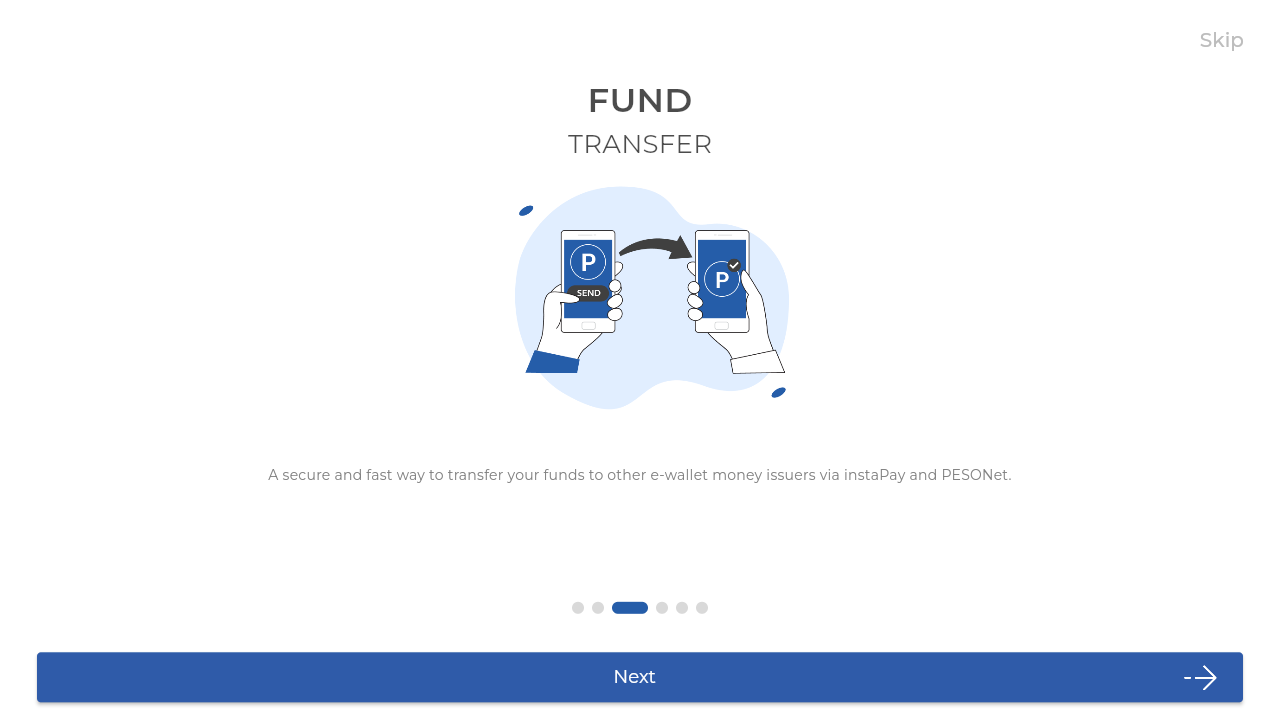

Clicked Next button (screen 3 of 6) at (640, 677) on internal:role=button[name="Next"i]
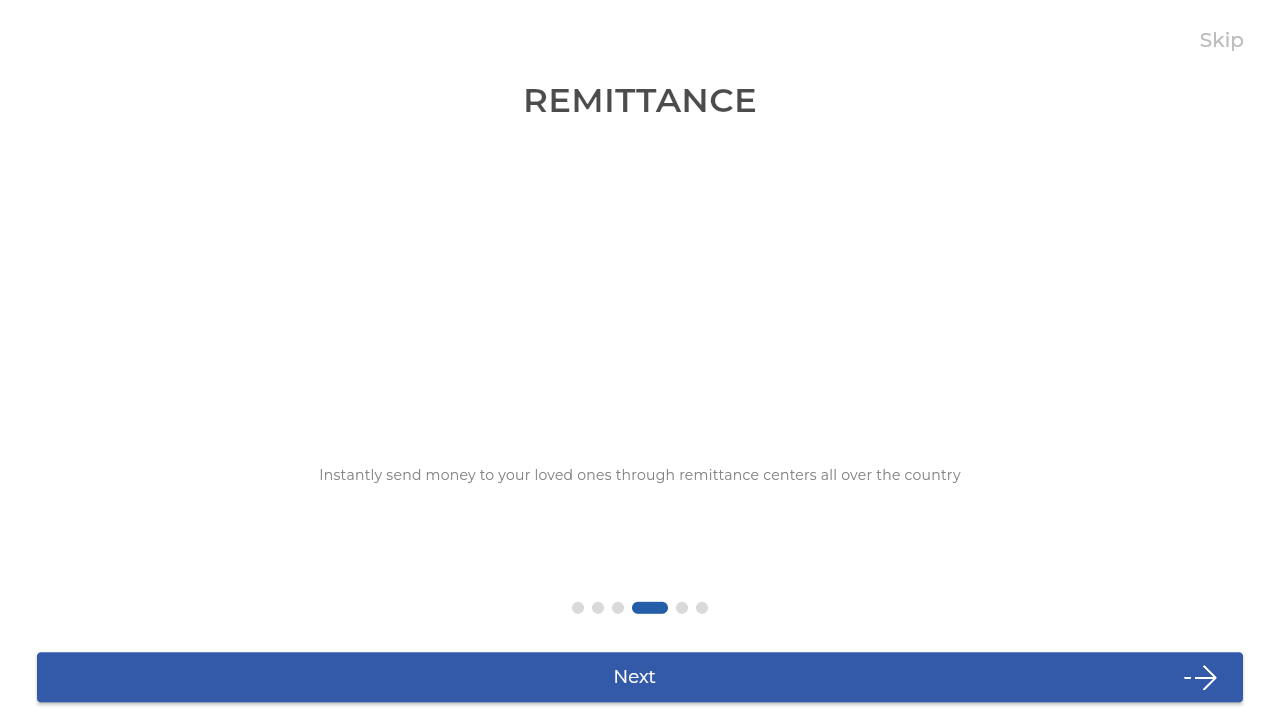

Waited 1 second after clicking Next button (screen 3 of 6)
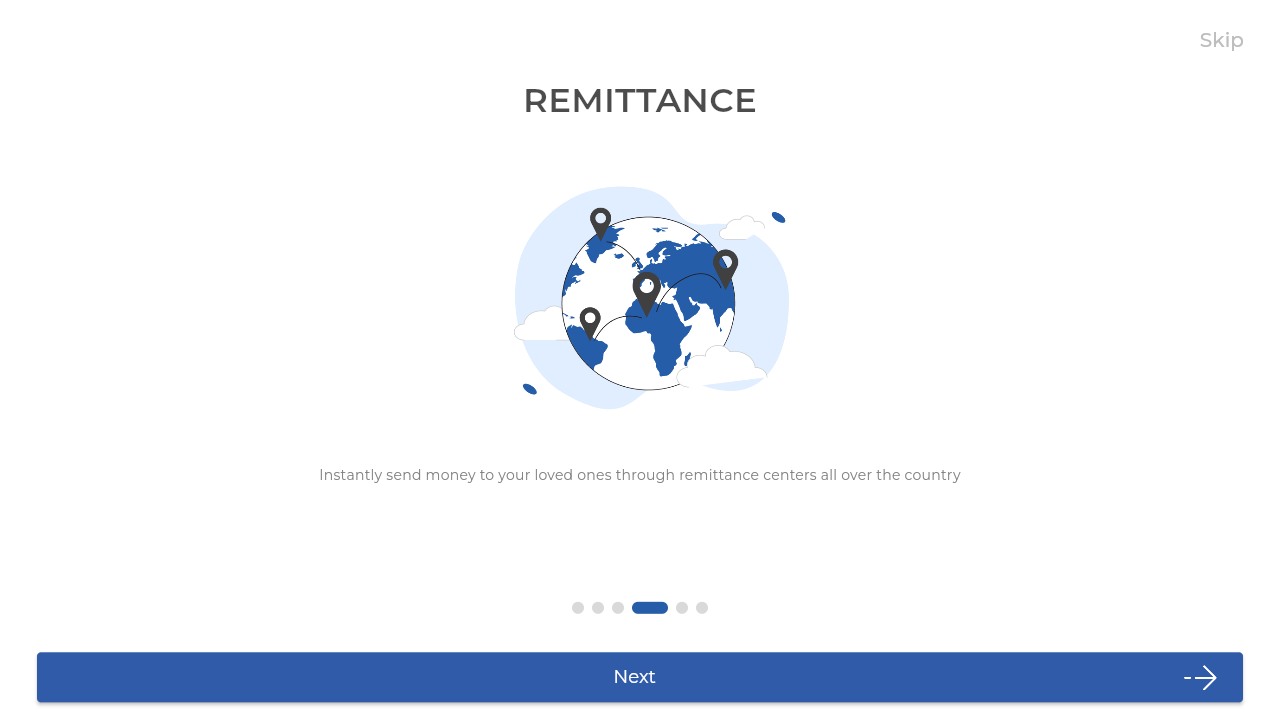

Clicked Next button (screen 4 of 6) at (640, 677) on internal:role=button[name="Next"i]
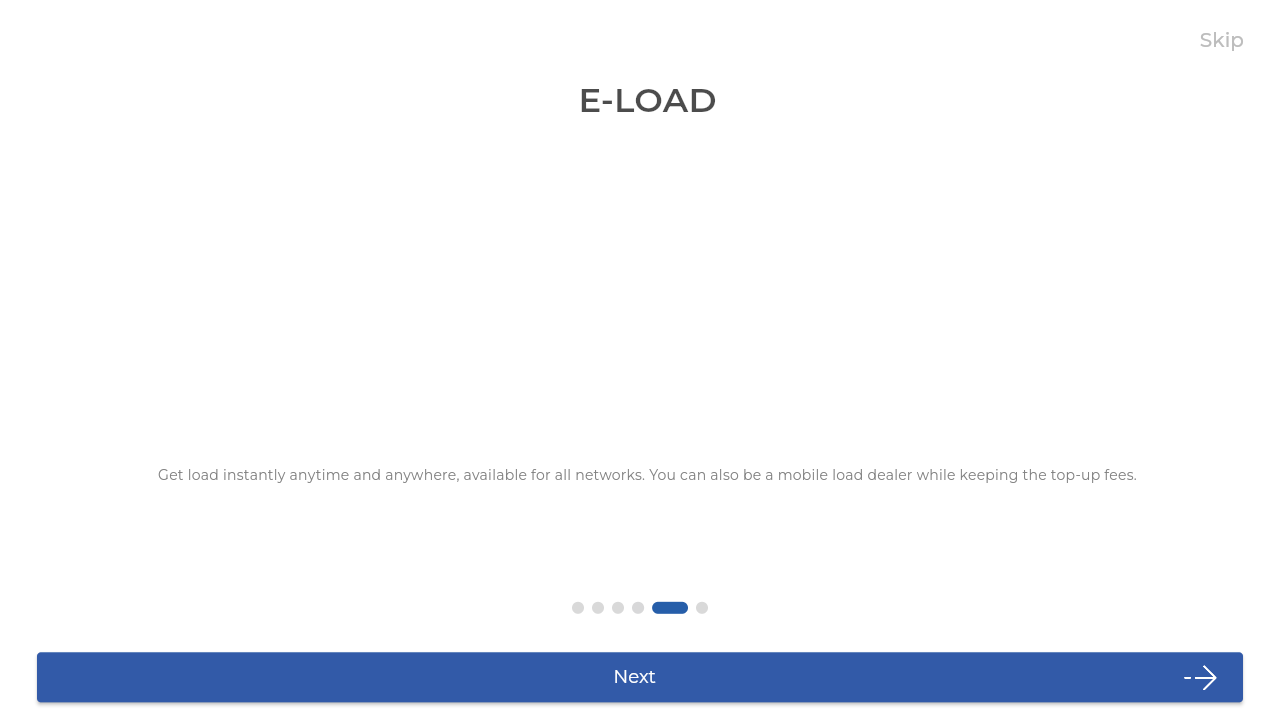

Waited 1 second after clicking Next button (screen 4 of 6)
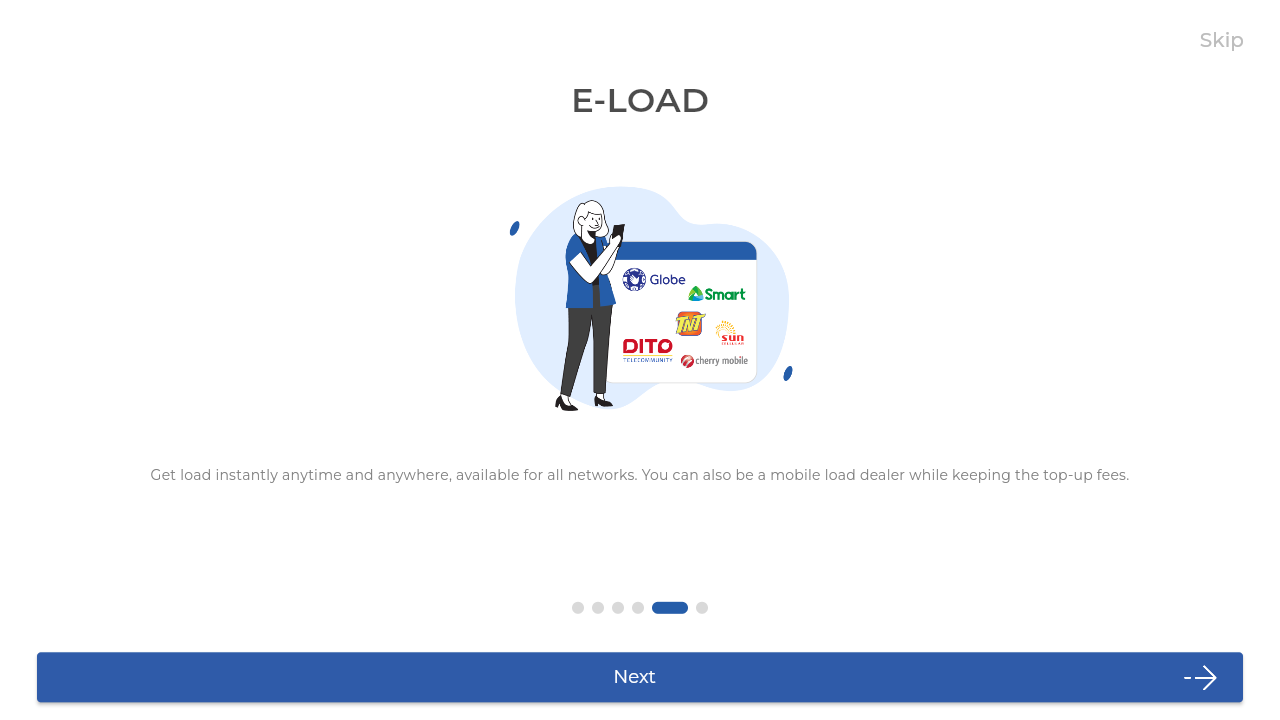

Clicked Next button (screen 5 of 6) at (640, 677) on internal:role=button[name="Next"i]
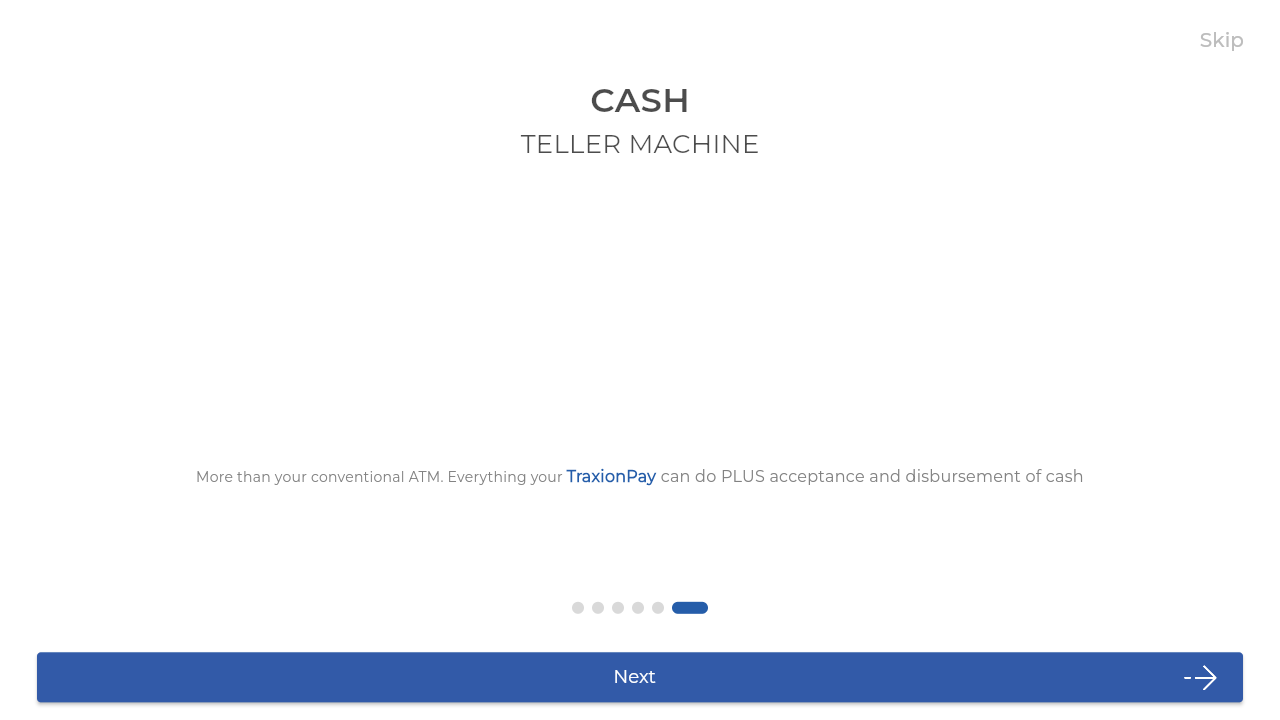

Waited 1 second after clicking Next button (screen 5 of 6)
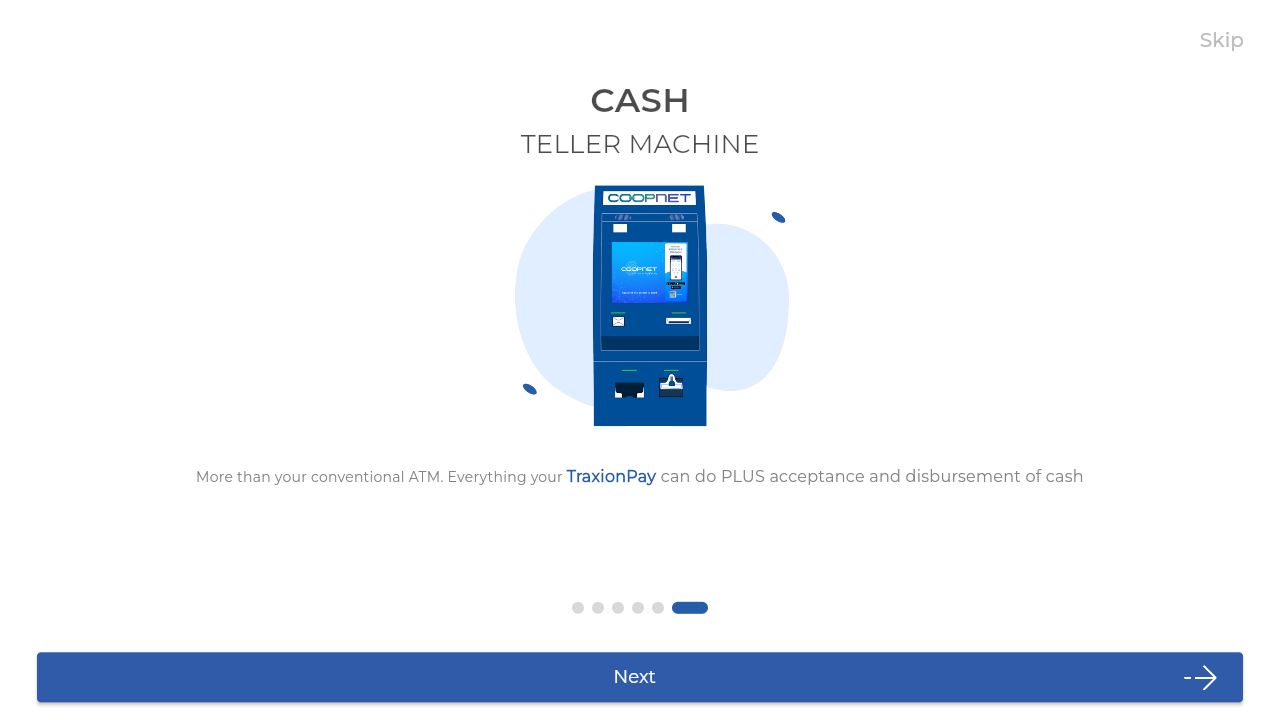

Clicked Next button (screen 6 of 6) at (640, 677) on internal:role=button[name="Next"i]
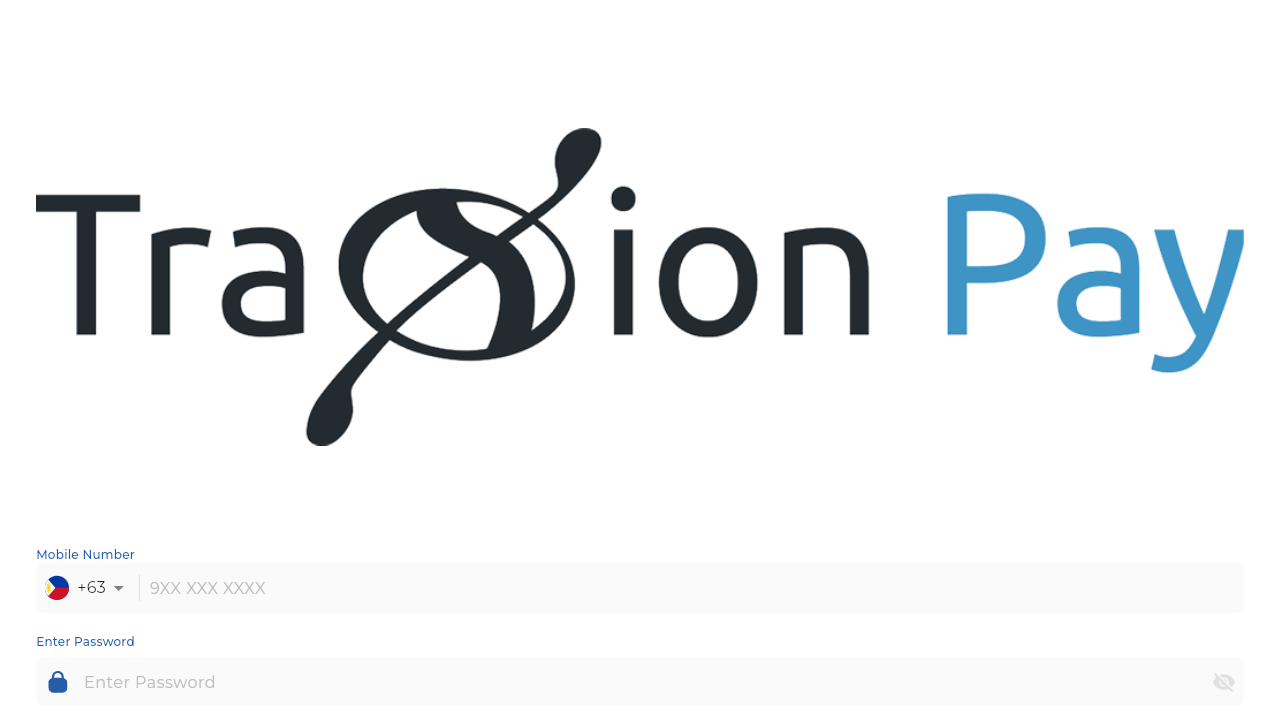

Waited 1 second after clicking Next button (screen 6 of 6)
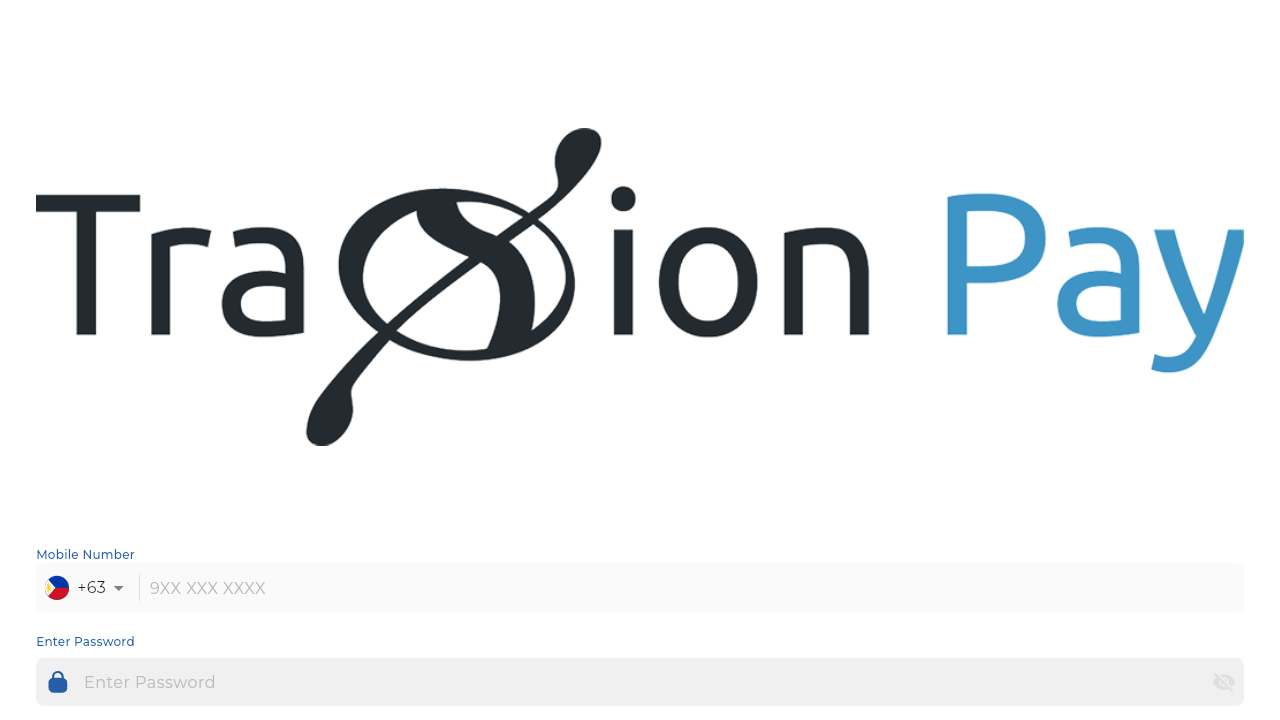

Waited for redirect to login page after completing onboarding
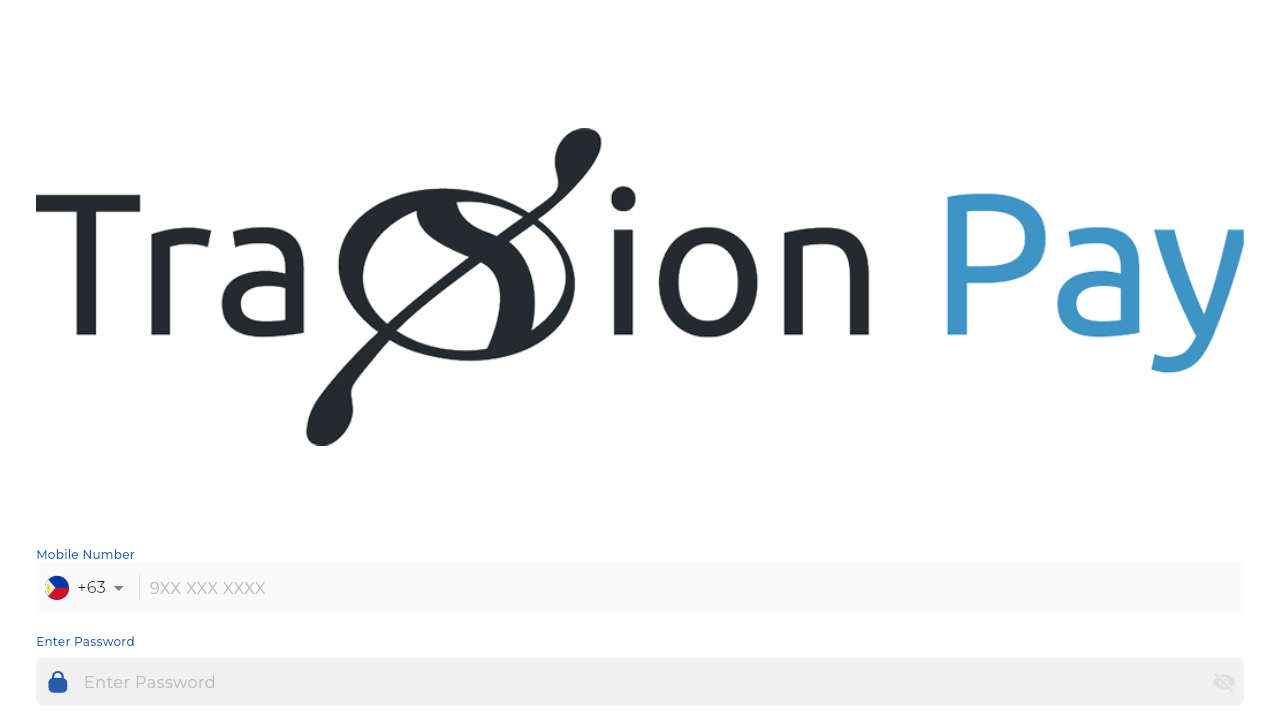

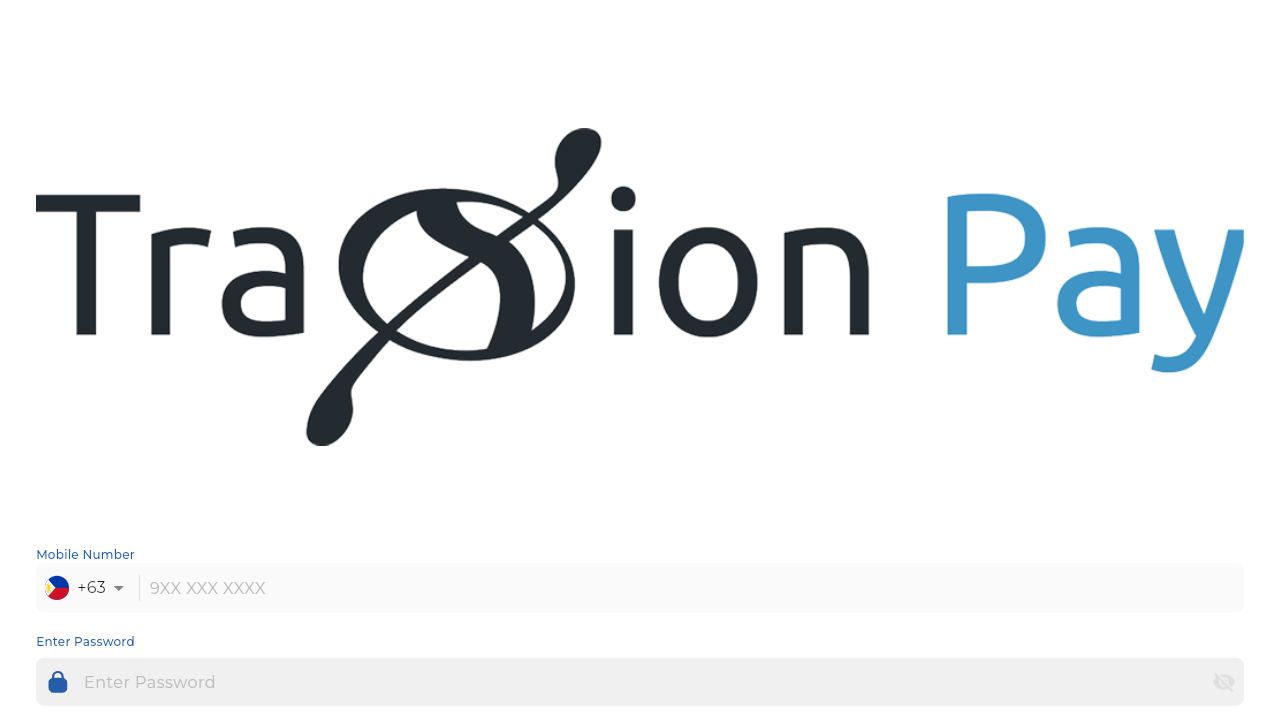